Tests drag and drop functionality by dragging element A to element B's position on the Heroku test app

Starting URL: http://the-internet.herokuapp.com/drag_and_drop

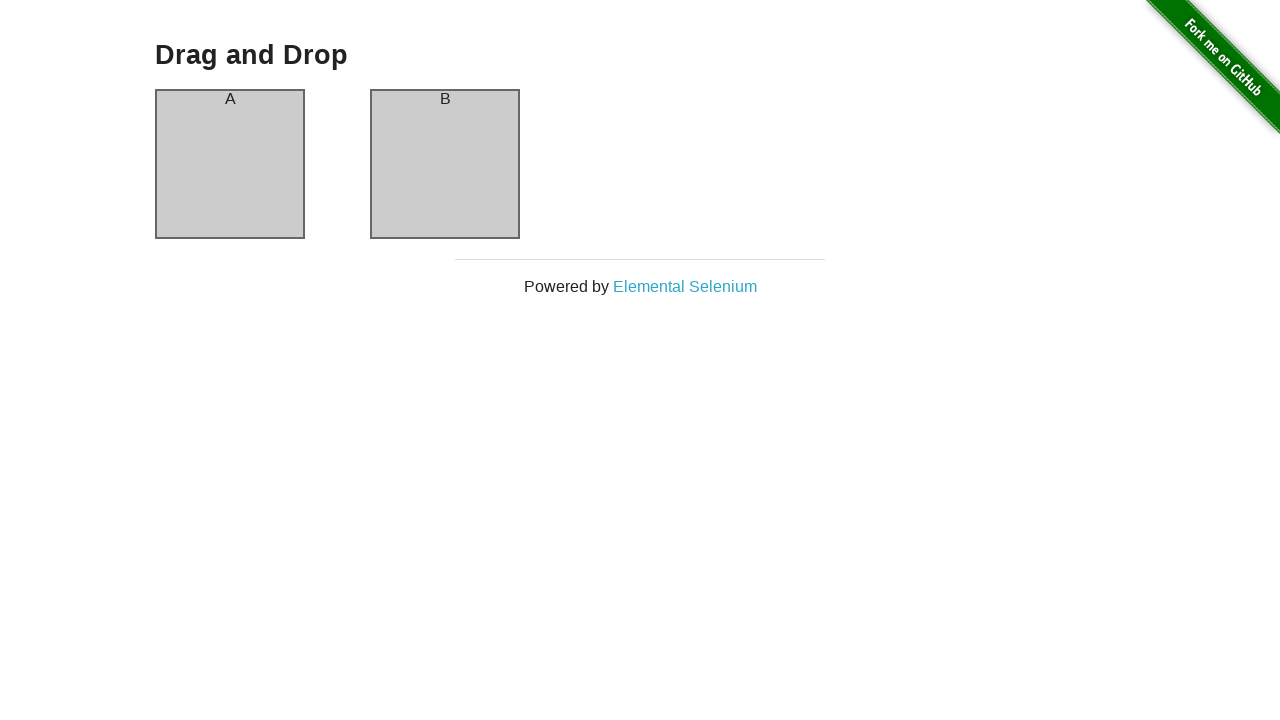

Waited for element A (#column-a) to be visible
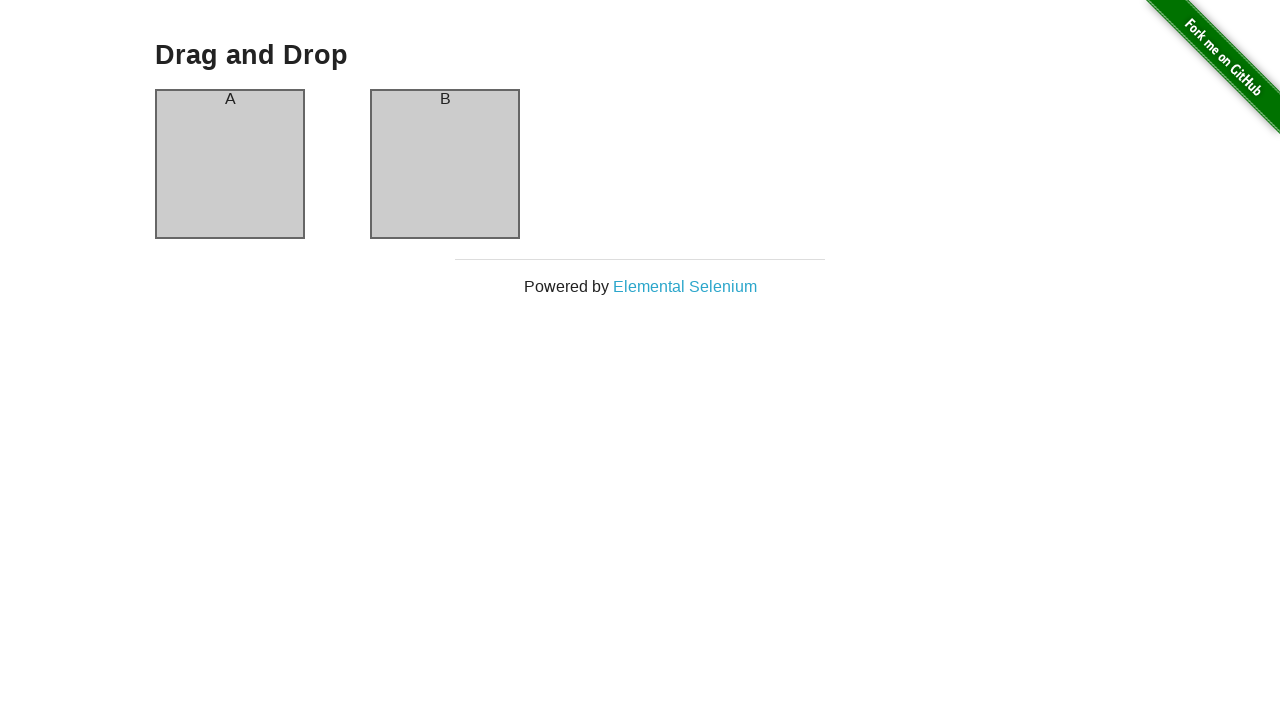

Waited for element B (#column-b) to be visible
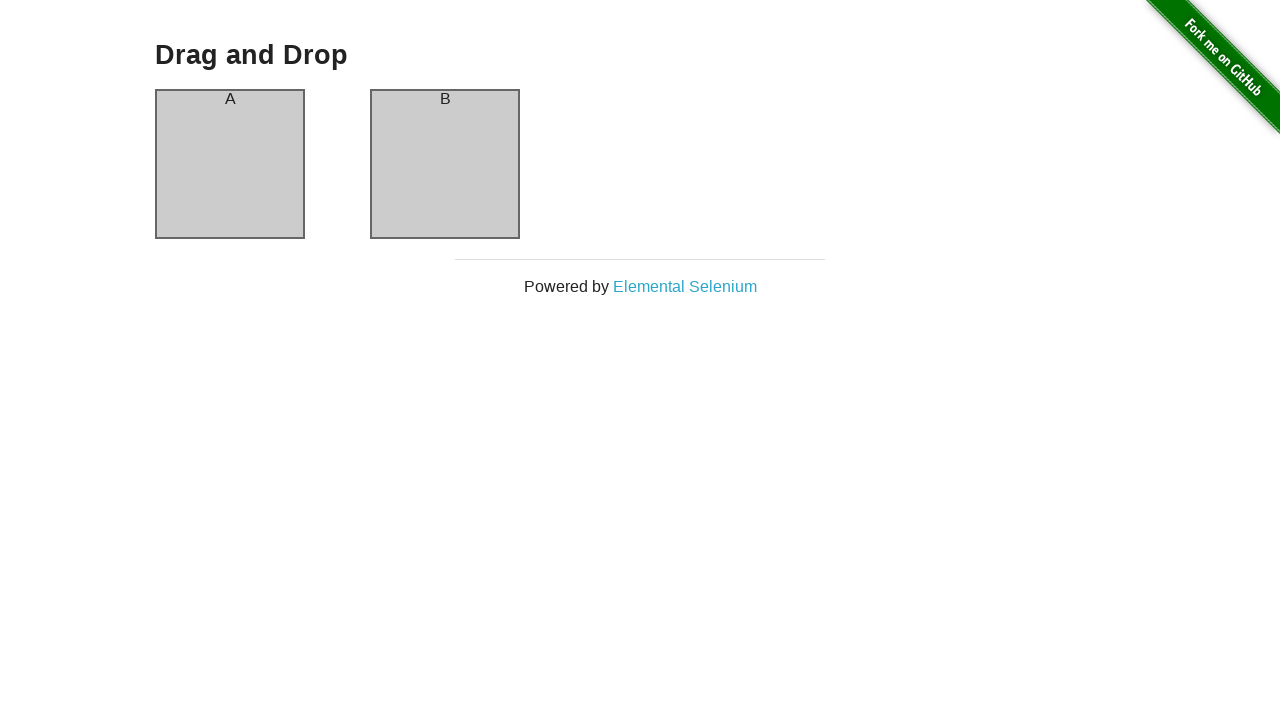

Dragged element A to element B's position at (445, 164)
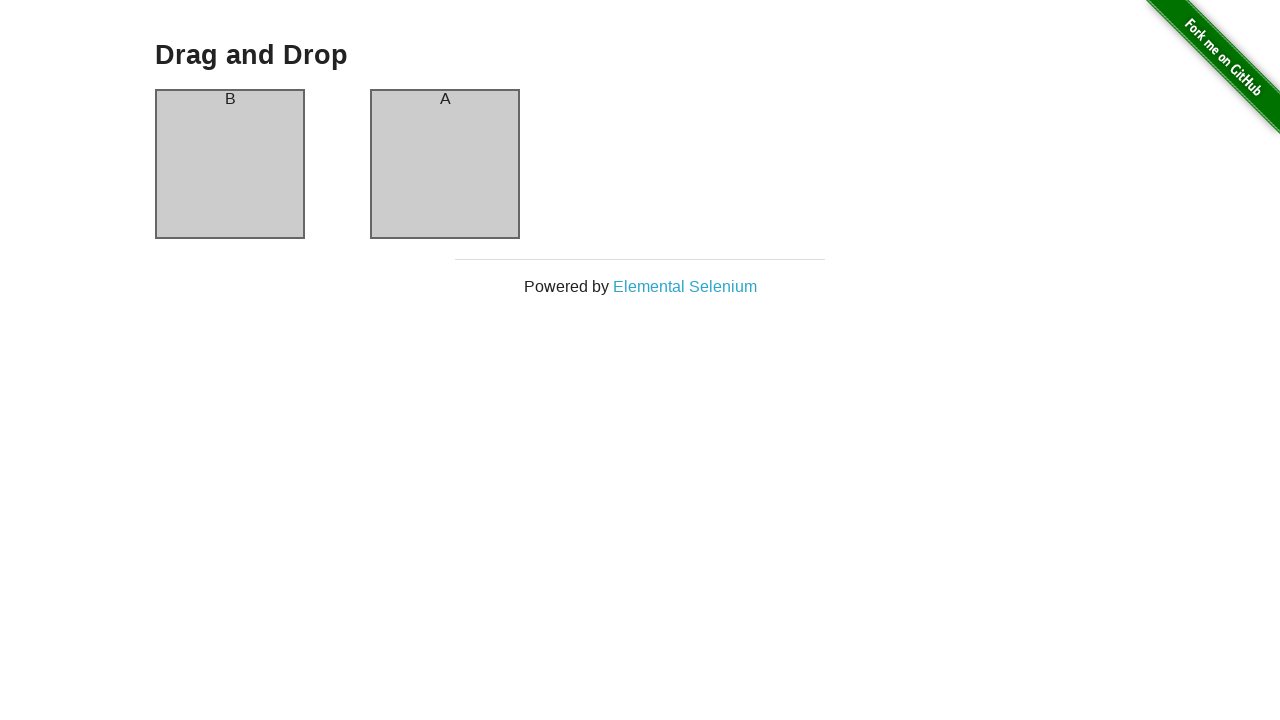

Verified drag and drop was successful - element A now displays 'B'
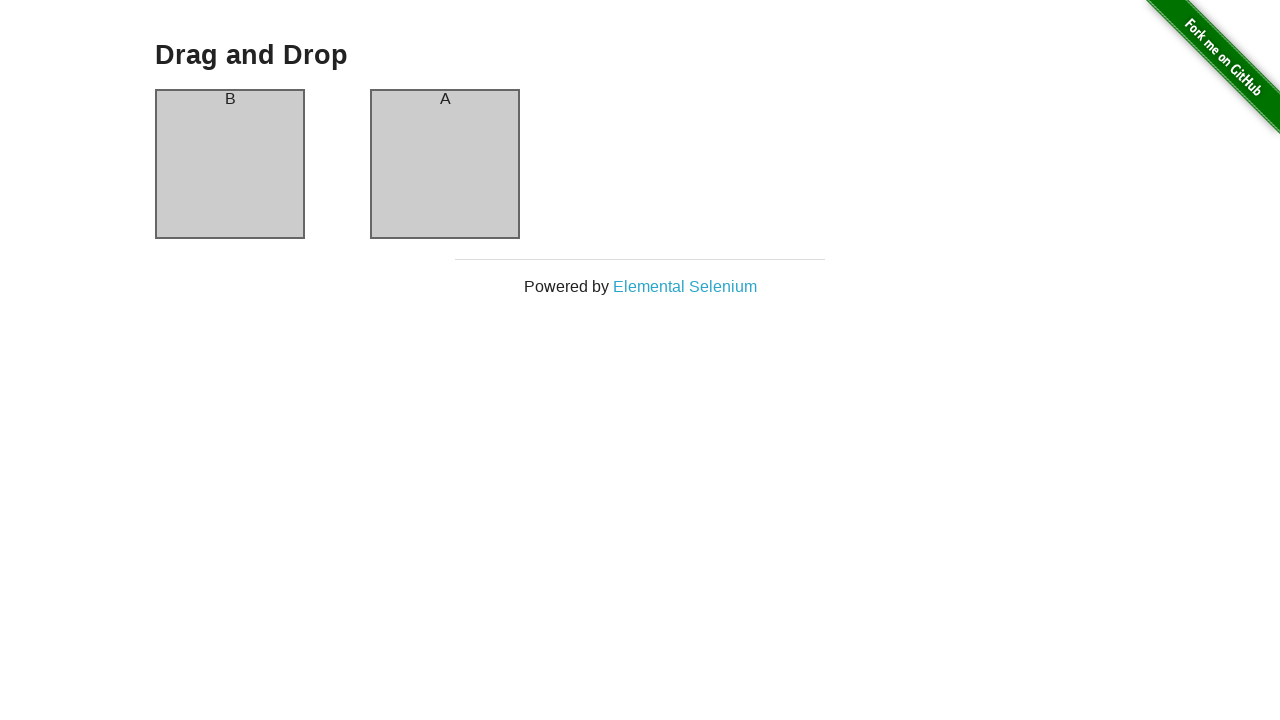

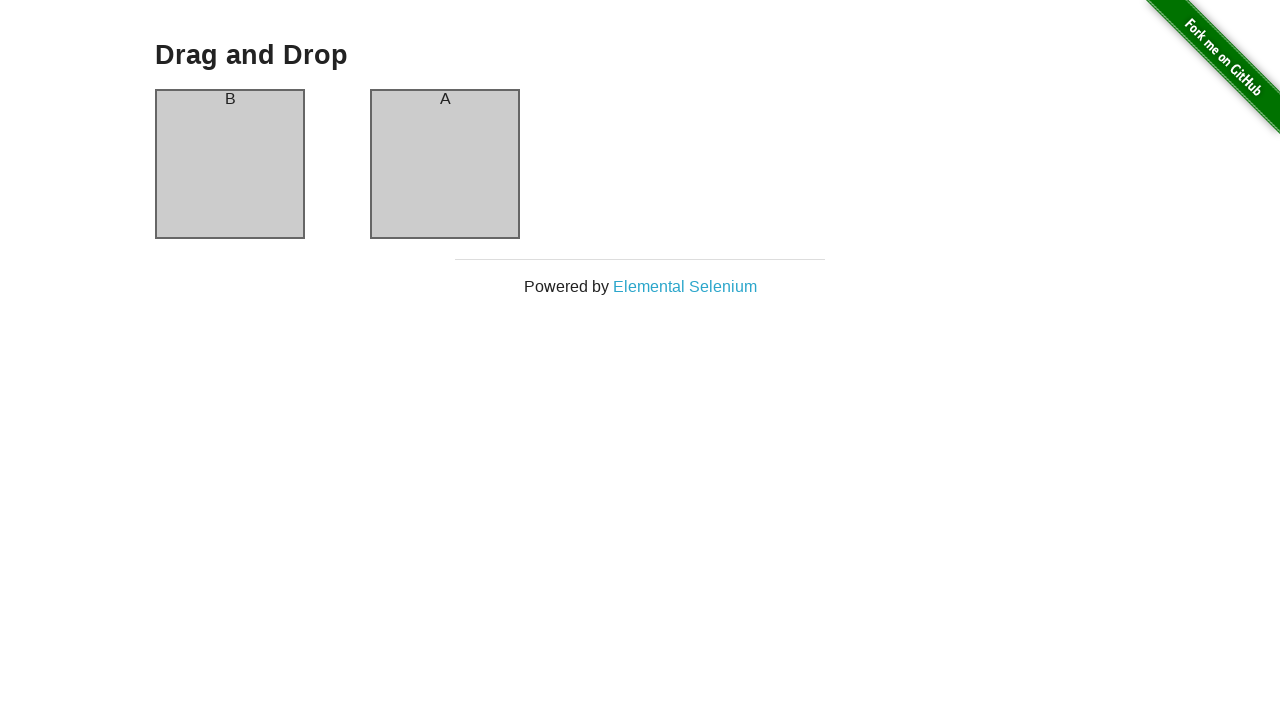